Tests drag and drop functionality by dragging element A to element B's position on a test page

Starting URL: http://the-internet.herokuapp.com/drag_and_drop

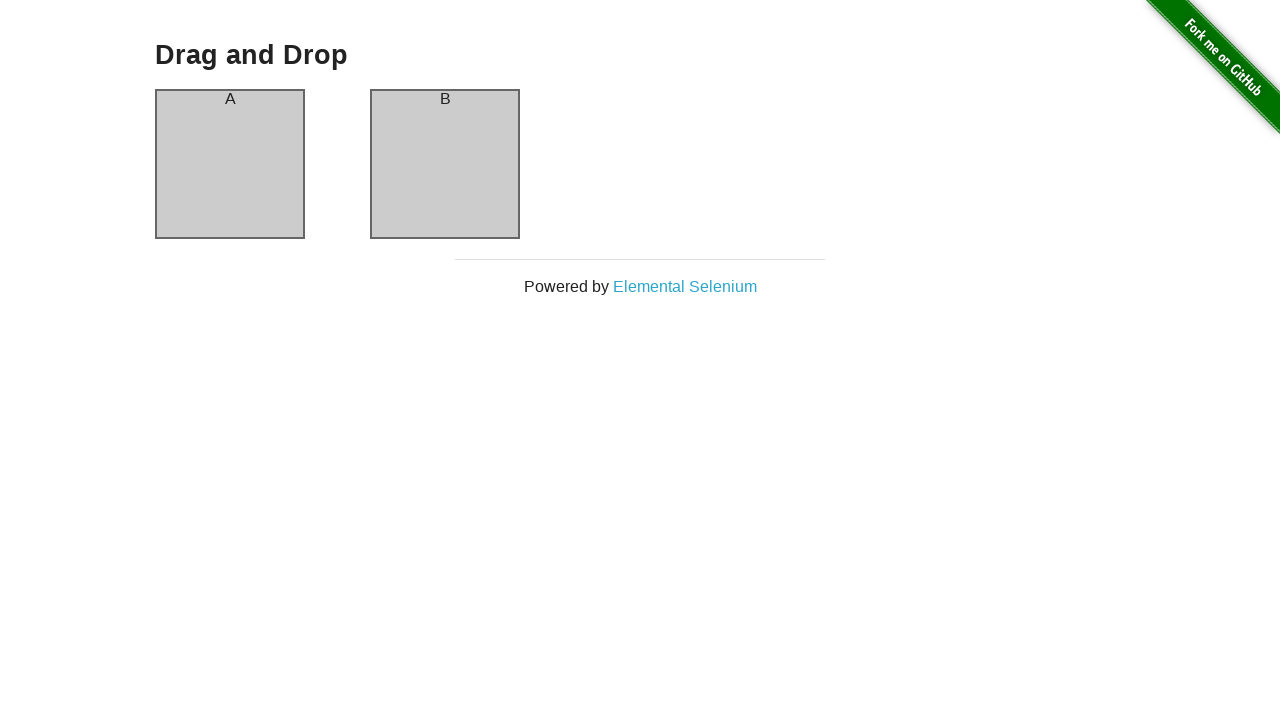

Located drag source element A
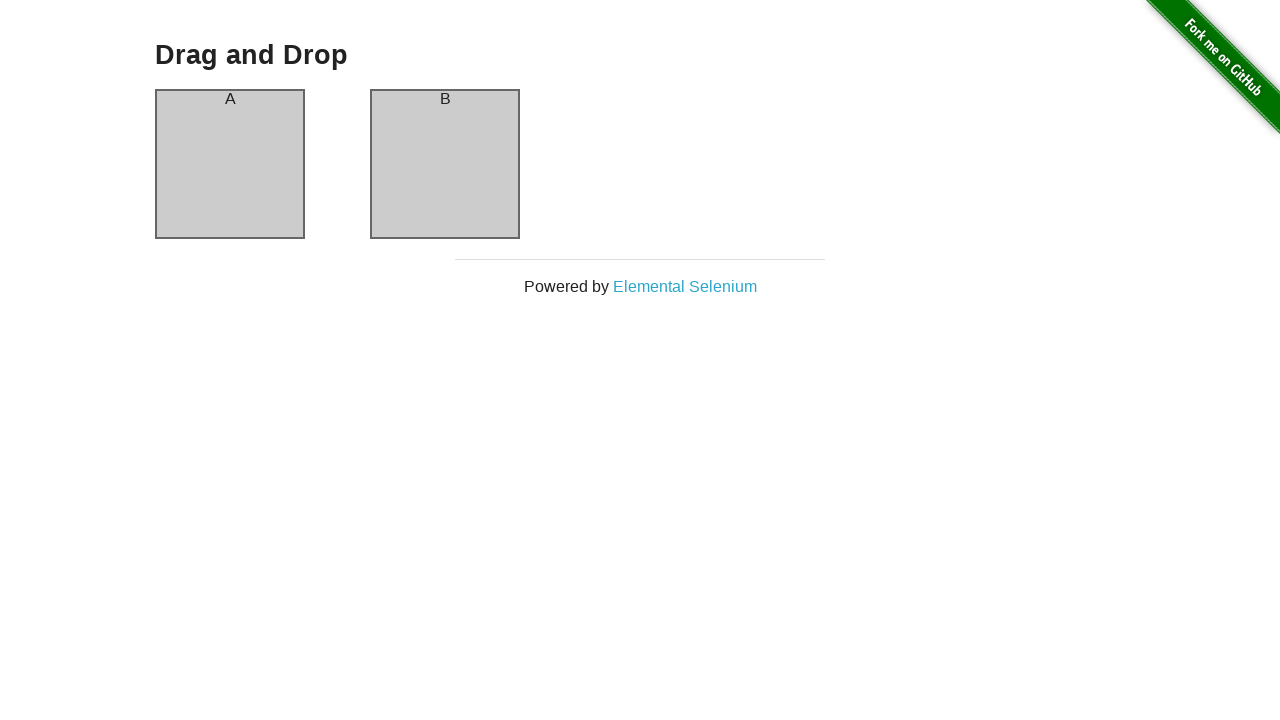

Located drop target element B
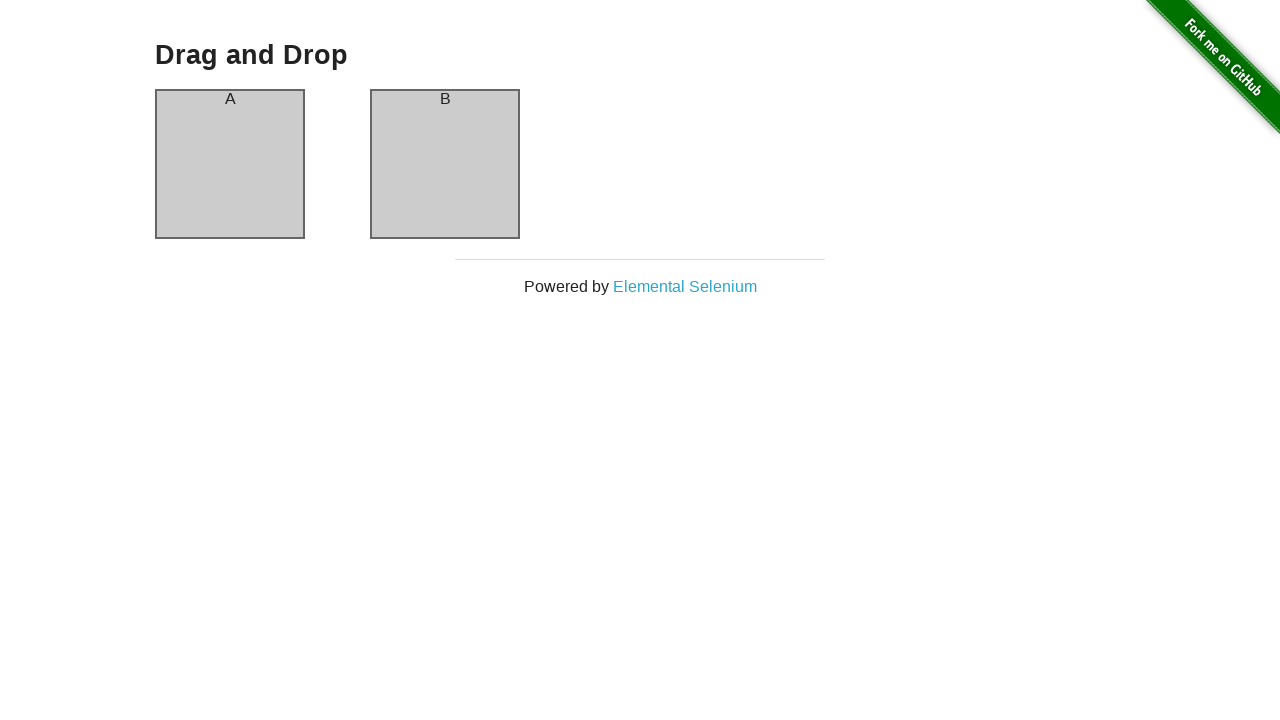

Dragged element A to element B's position at (445, 99)
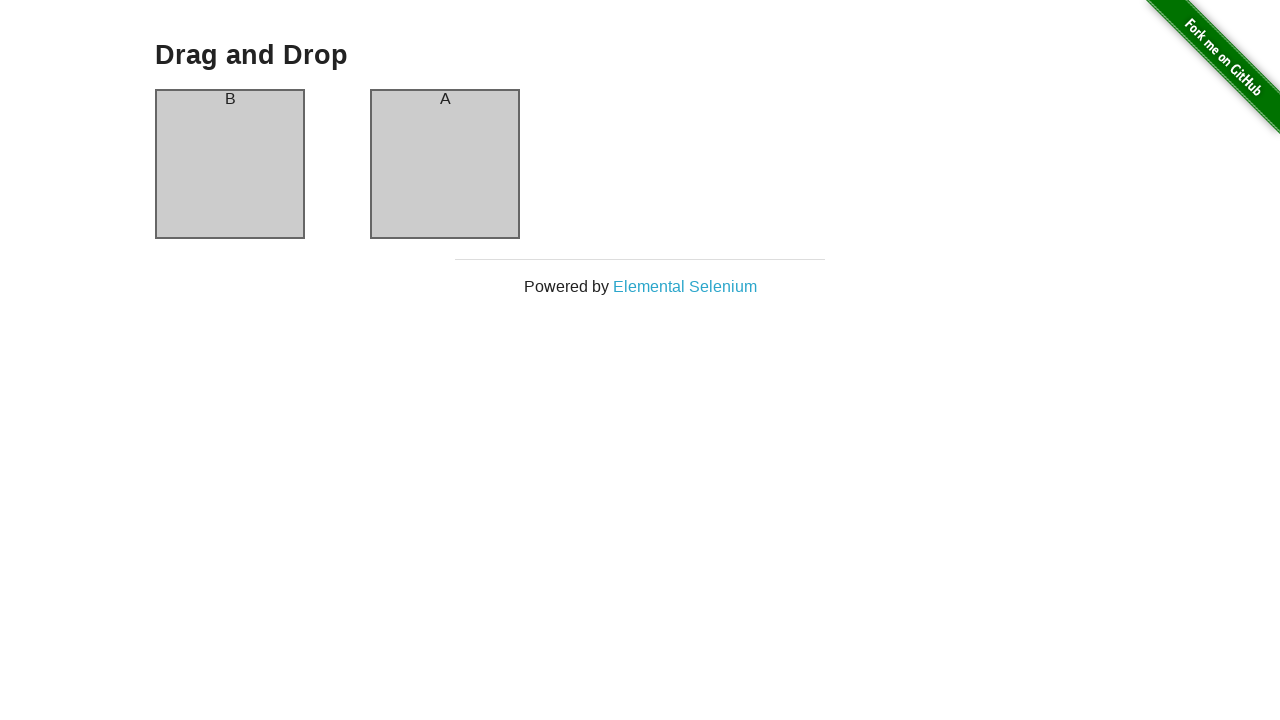

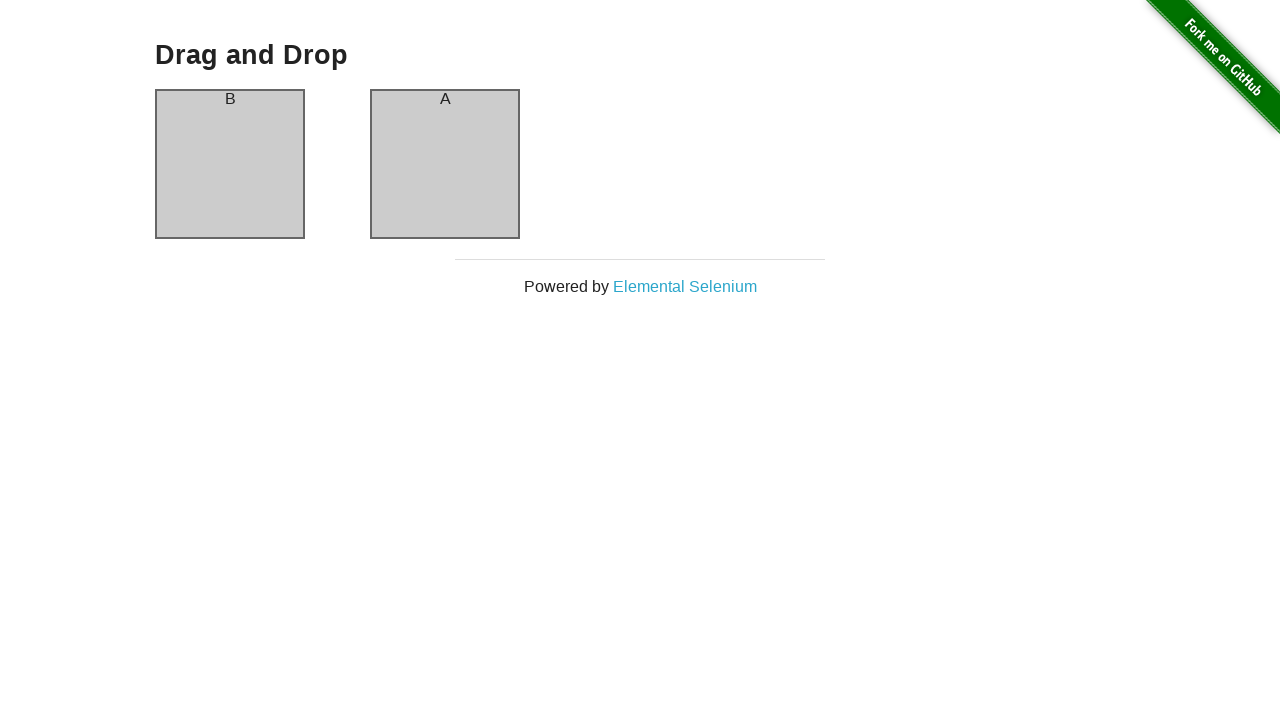